Tests form submission with all fields filled (personal info, contact details, and full address) and verifies successful submission feedback appears

Starting URL: http://hflabs.github.io/suggestions-demo/

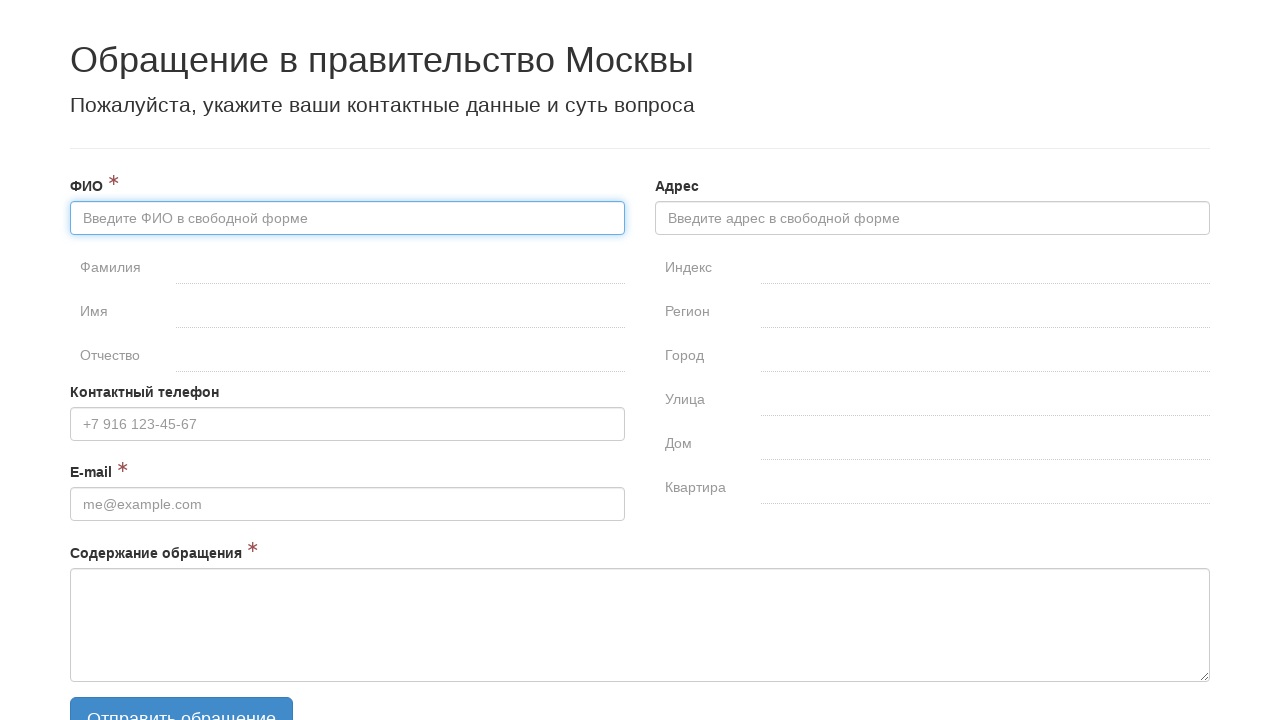

Filled lastname field with 'Иванов' on #fullname-surname
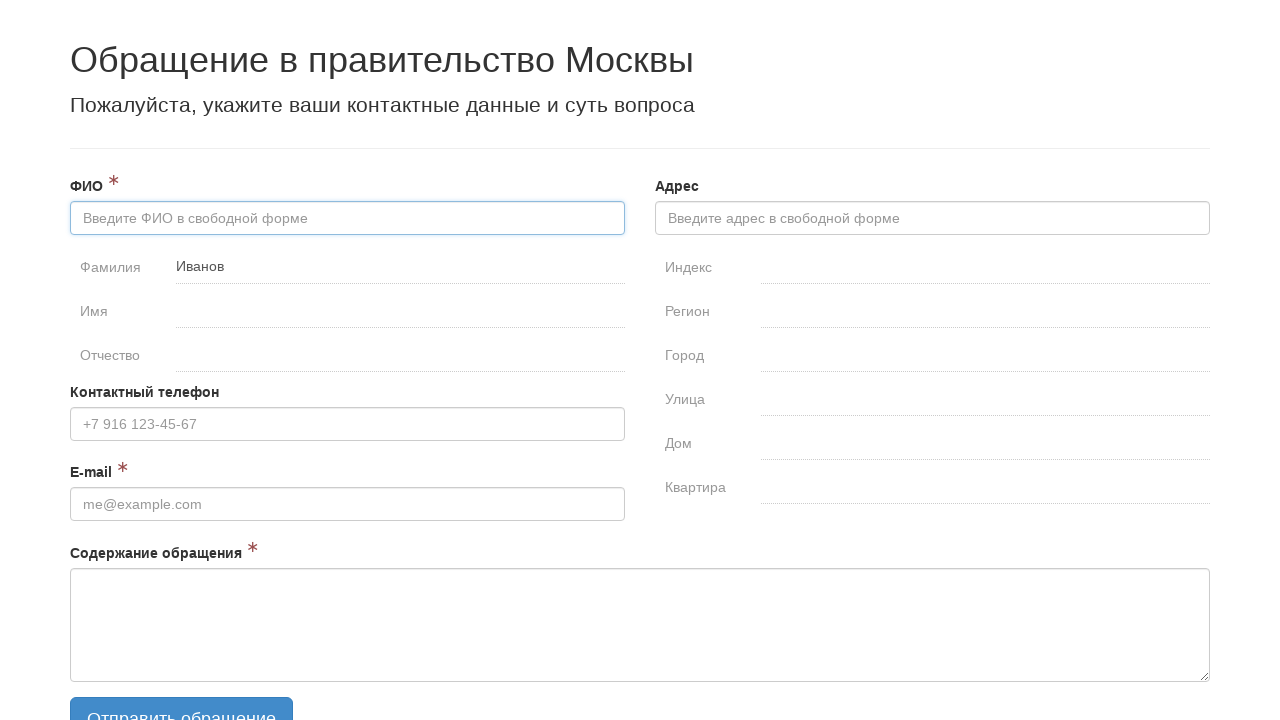

Filled name field with 'Иван' on #fullname-name
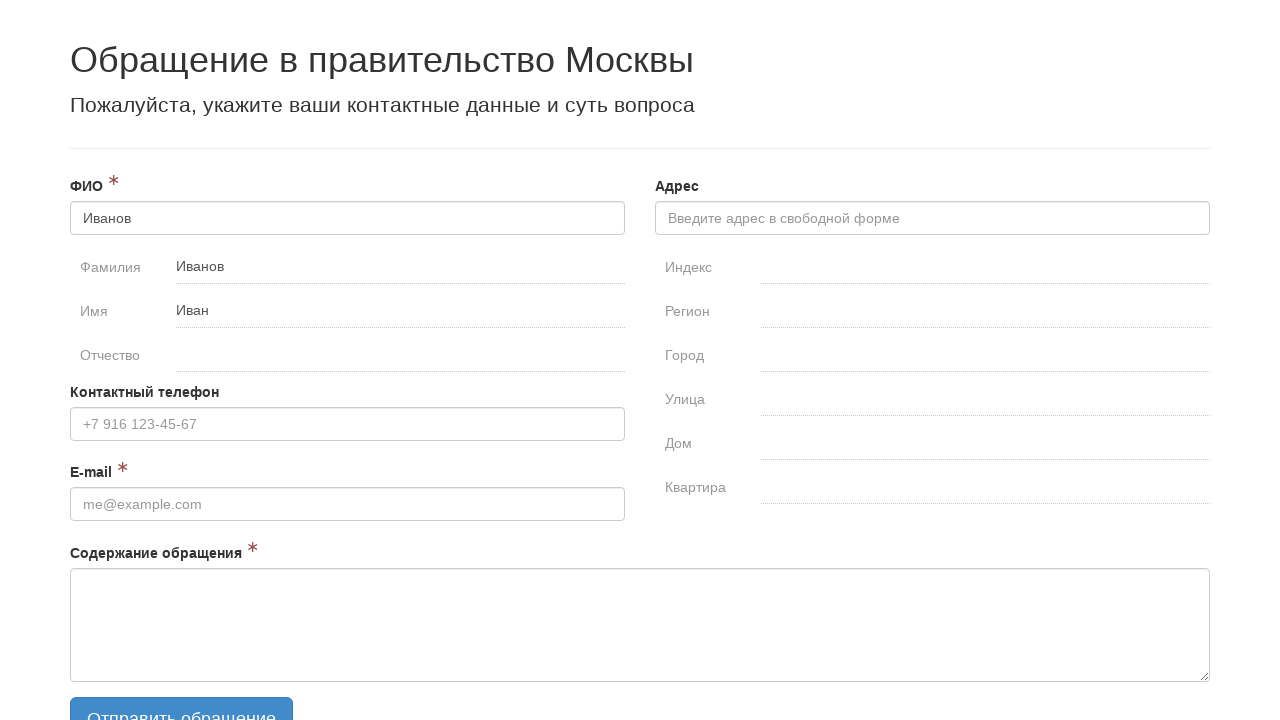

Filled patronymic field with 'Иванович' on #fullname-patronymic
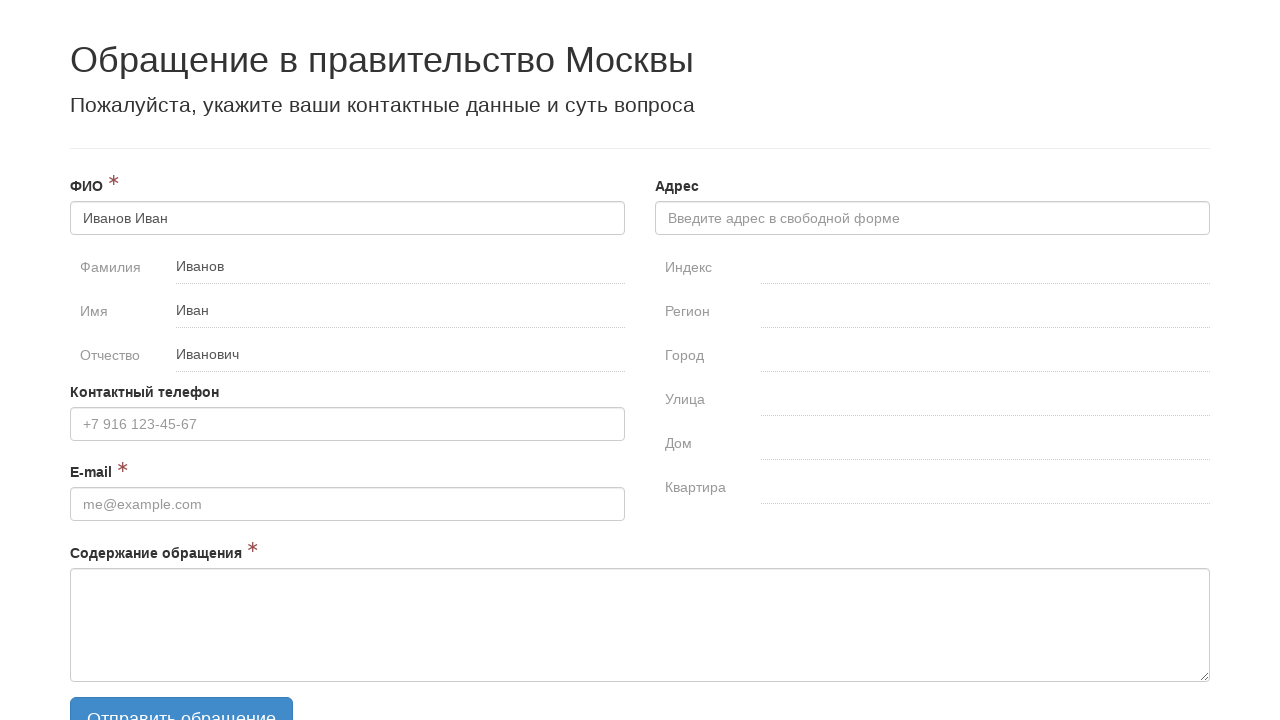

Filled email field with 'aa@mail.ru' on #email
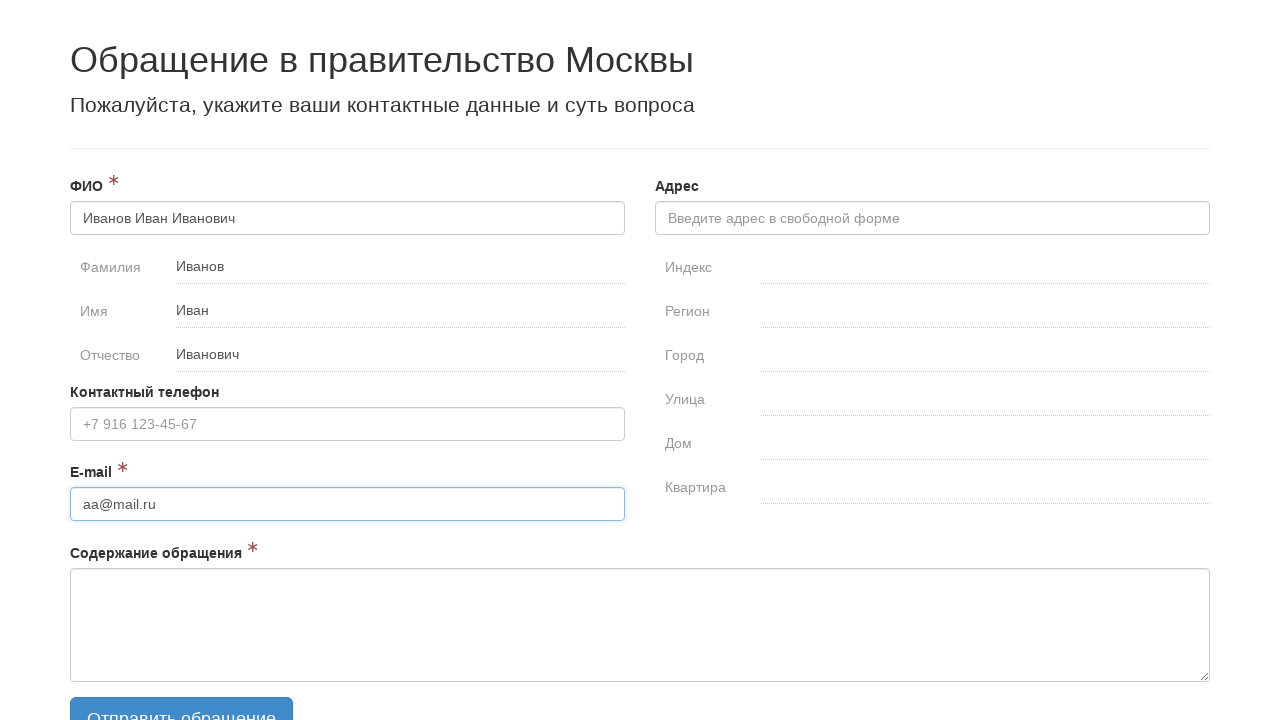

Filled message field with 'abc' on #message
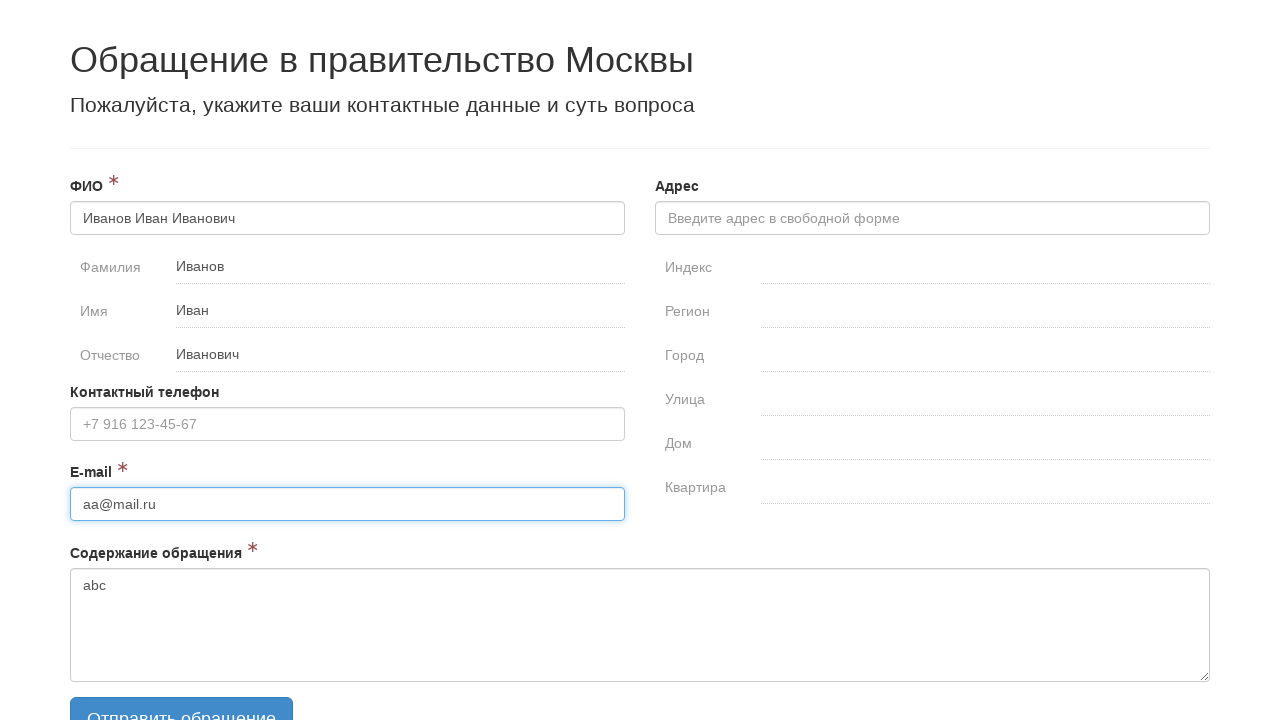

Filled phone field with '+79991234567' on #phone
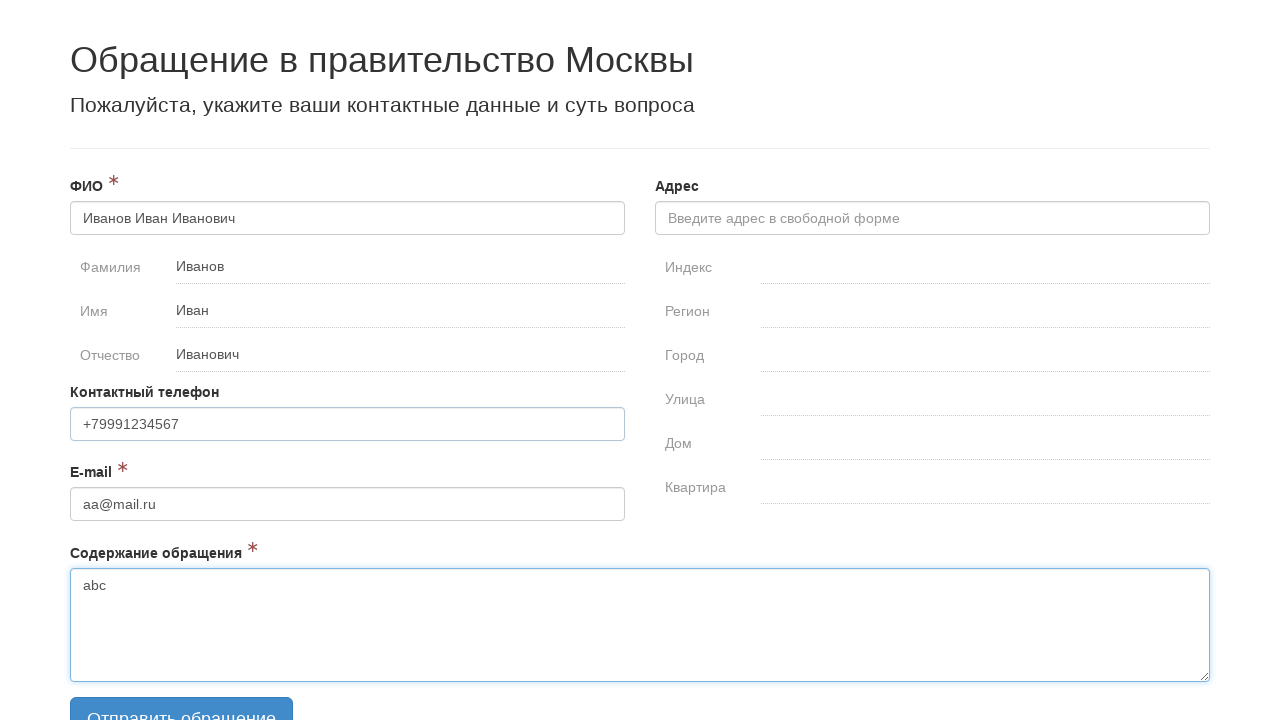

Filled postal code field with '422540' on #address-postal_code
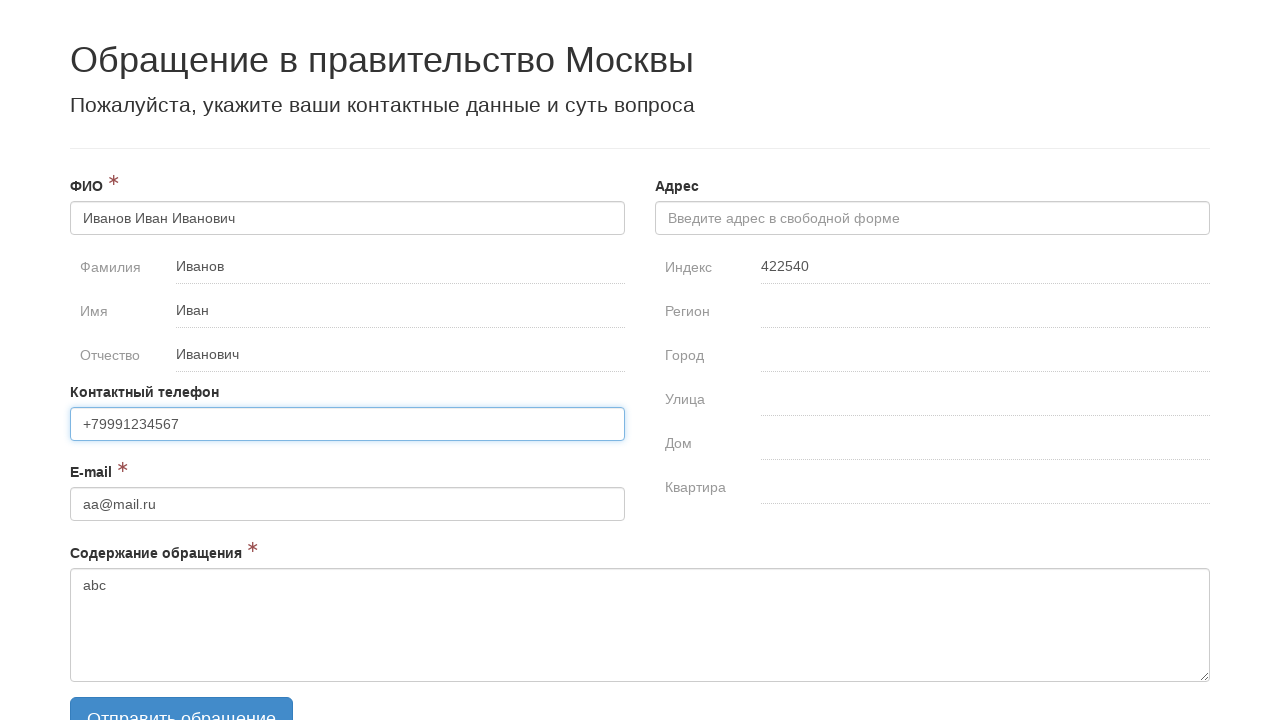

Filled city field with 'Kazan' on #address-city
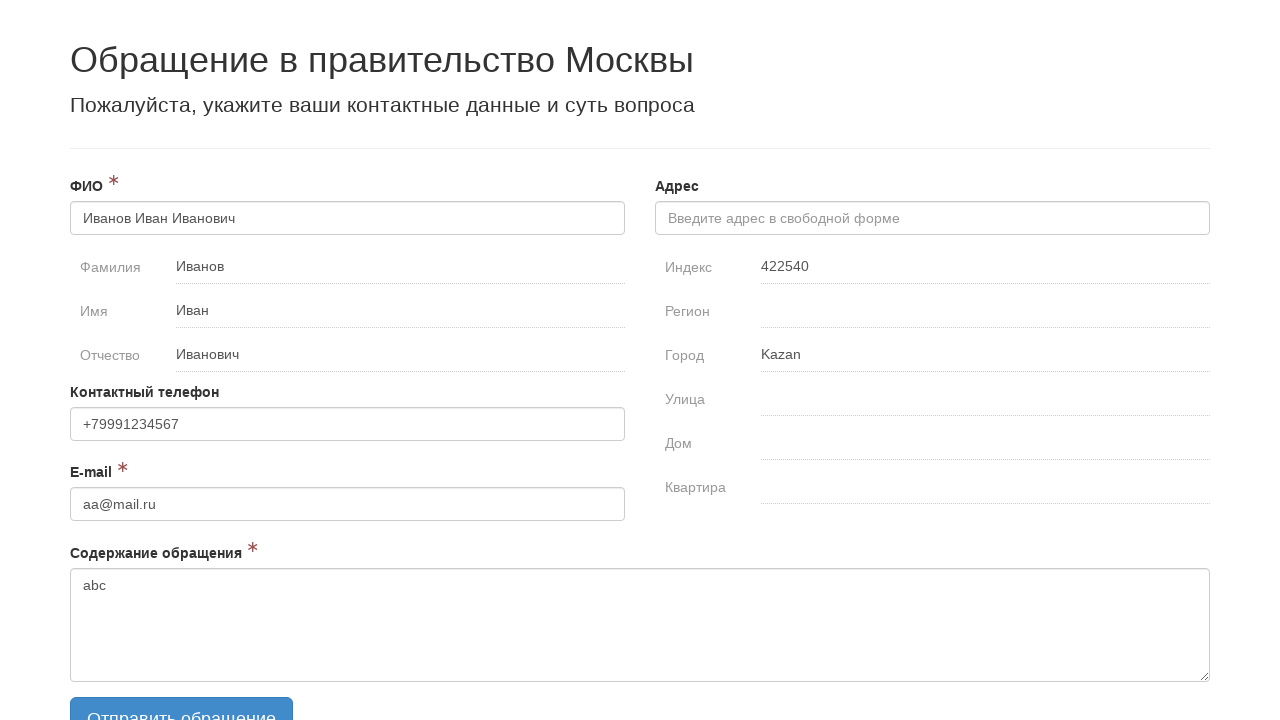

Filled street field with 'Толстого' on #address-street
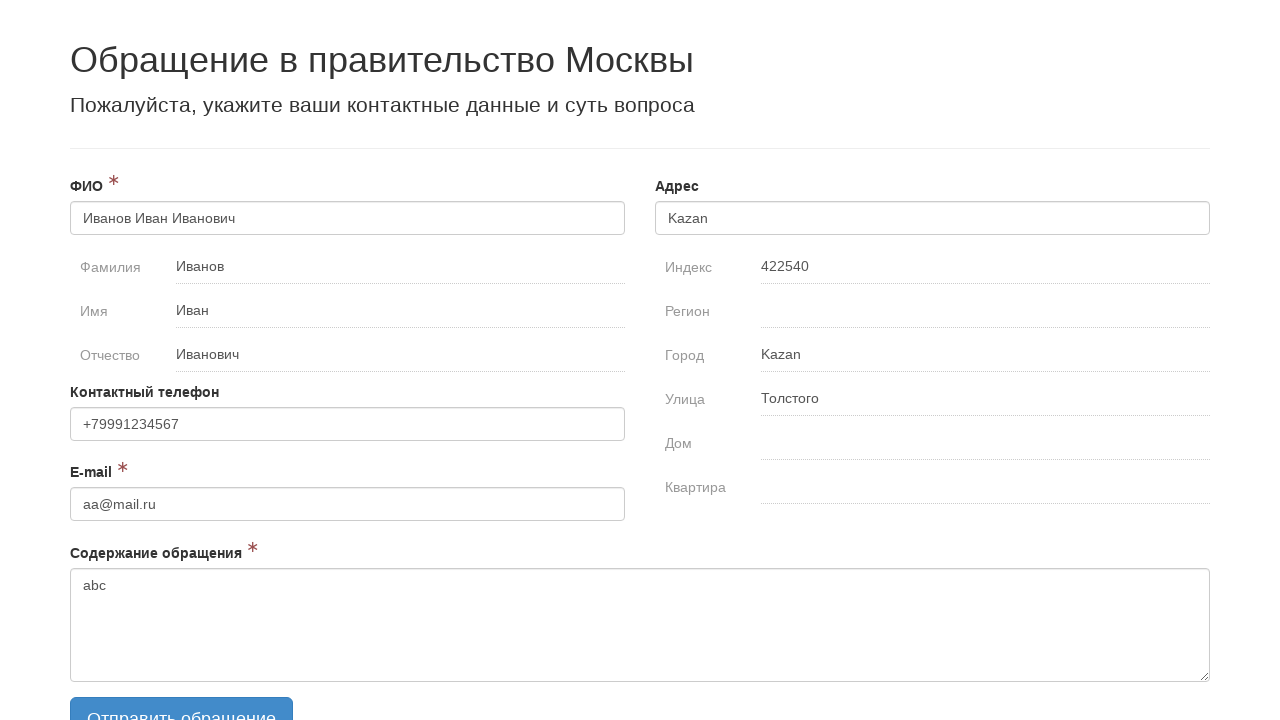

Filled building field with '15' on #address-house
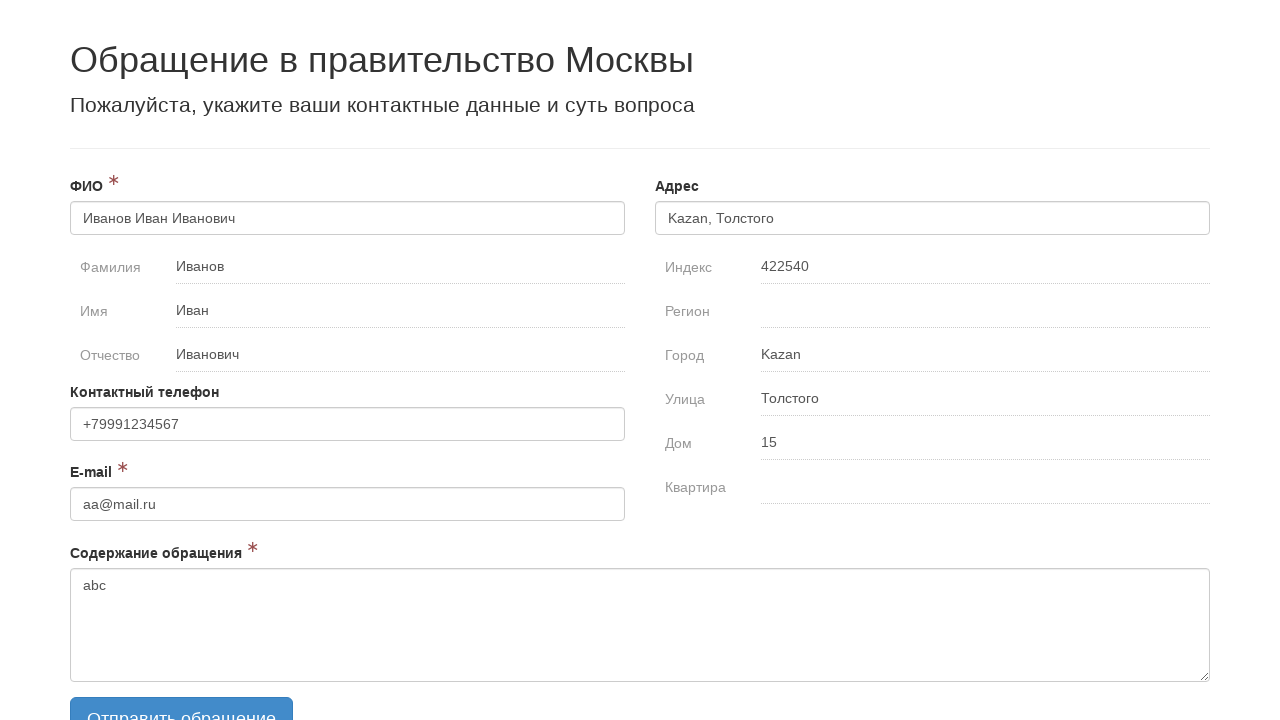

Filled apartment field with '5' on #address-flat
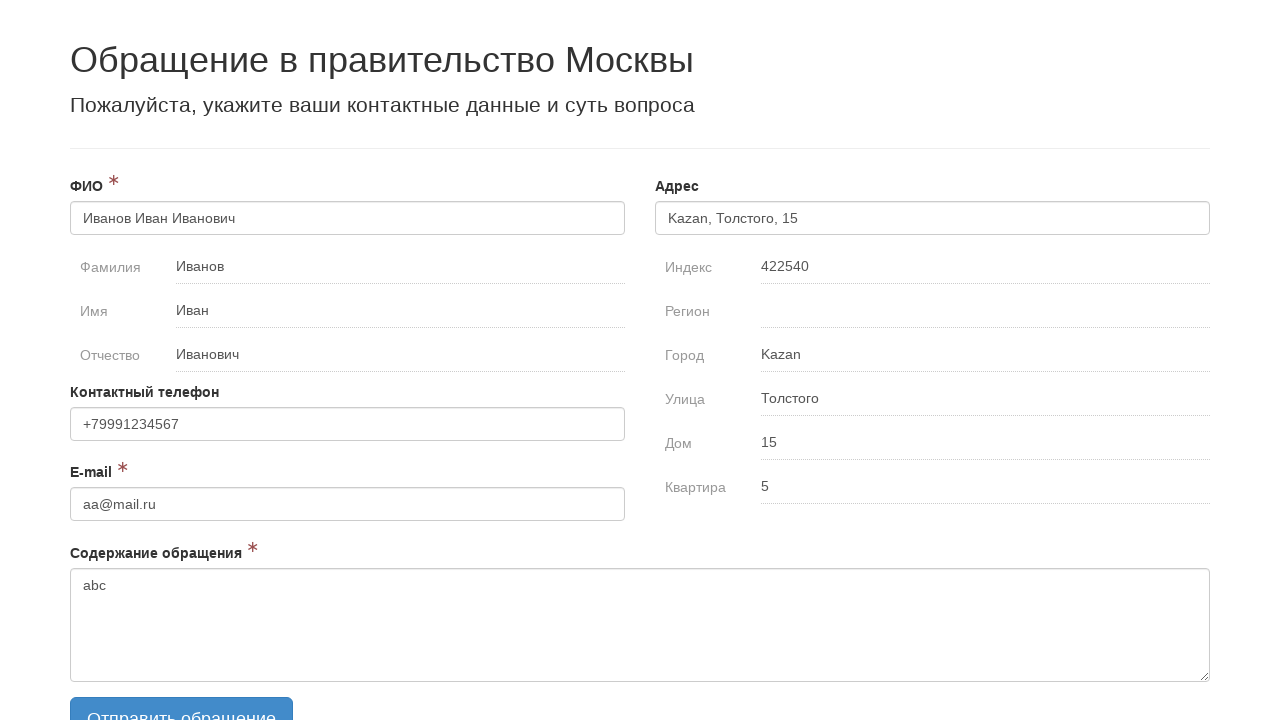

Clicked send button to submit form with all fields filled at (182, 697) on .btn-primary
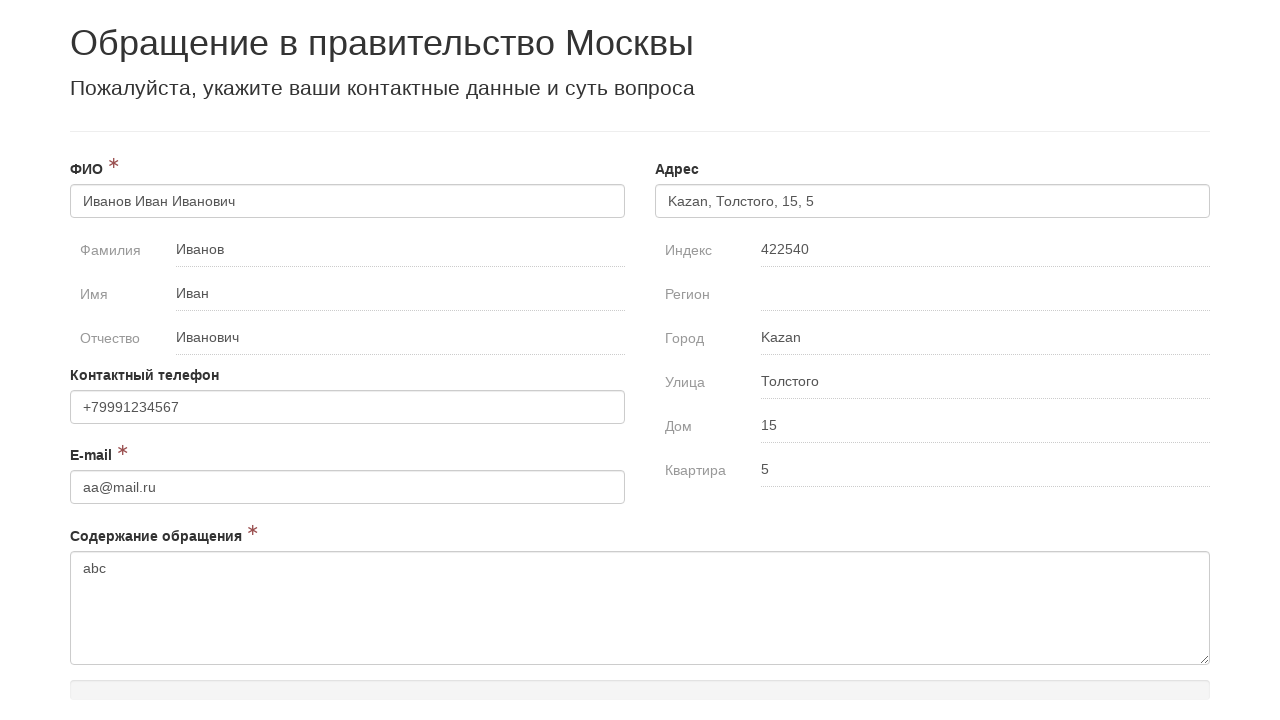

Feedback dialog appeared confirming successful form submission
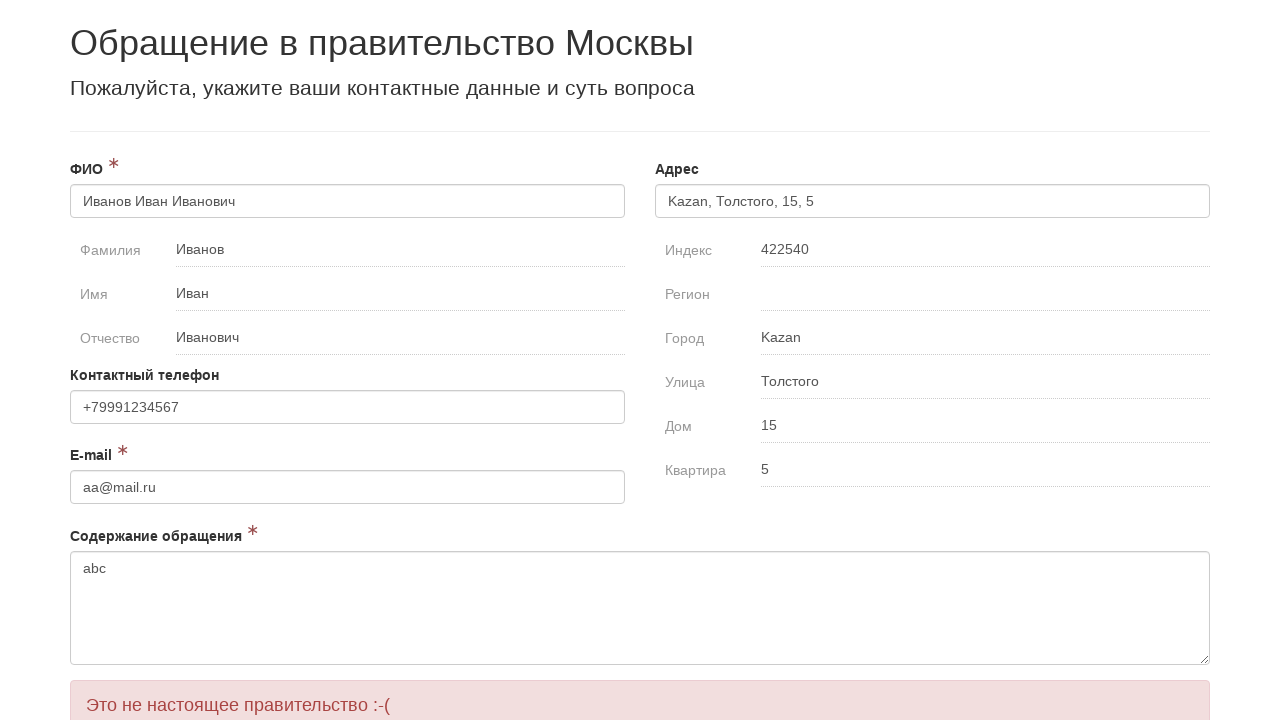

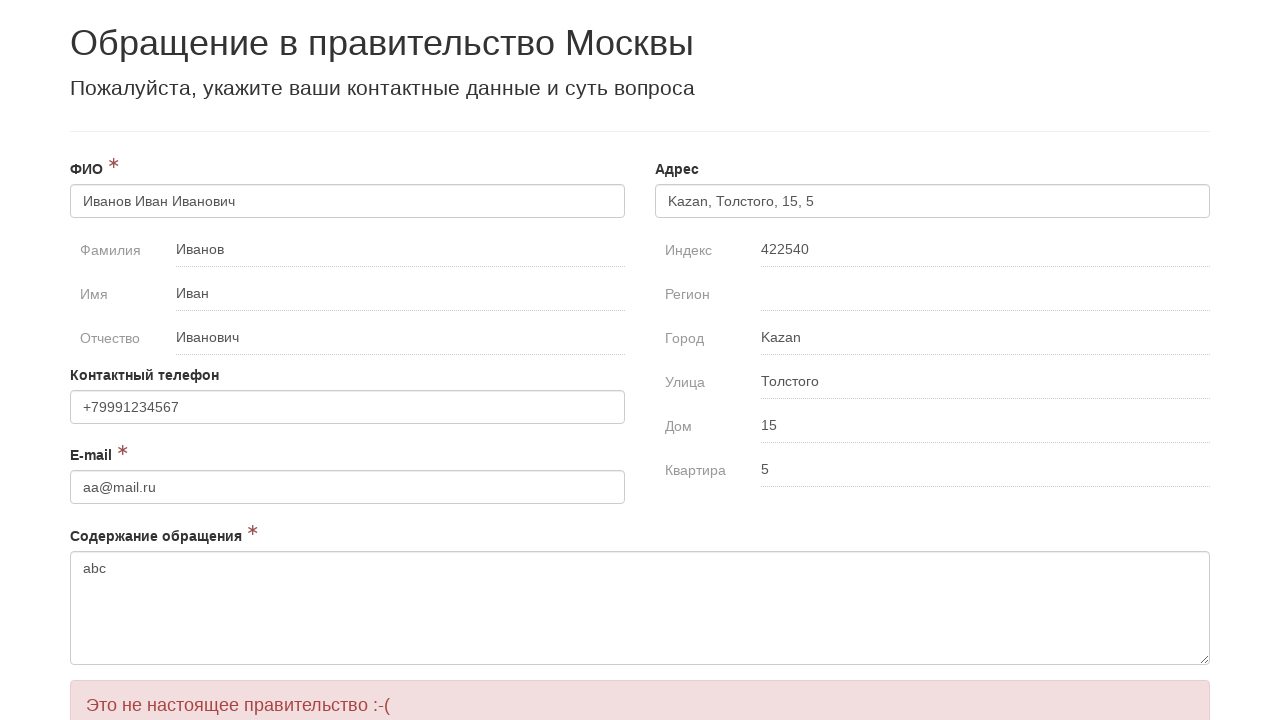